Tests e-commerce functionality by adding specific products to cart, proceeding to checkout, and applying a promo code

Starting URL: https://rahulshettyacademy.com/seleniumPractise/#/

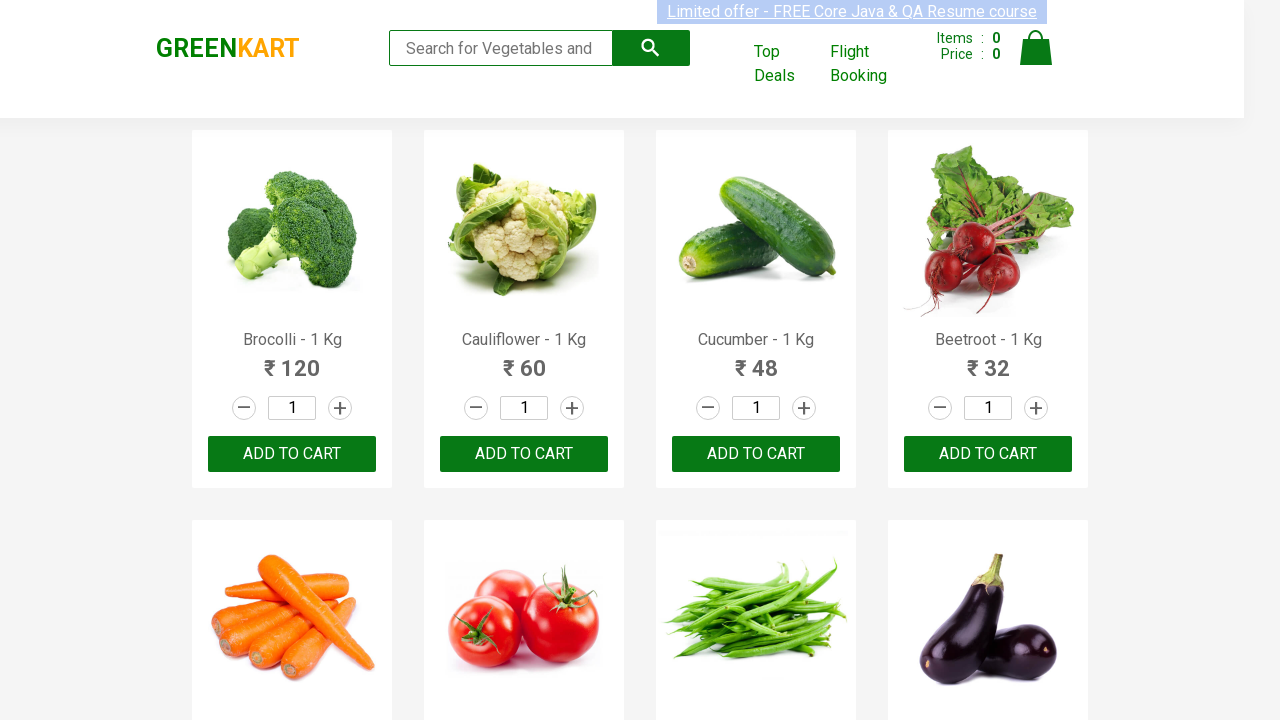

Retrieved all product names from the page
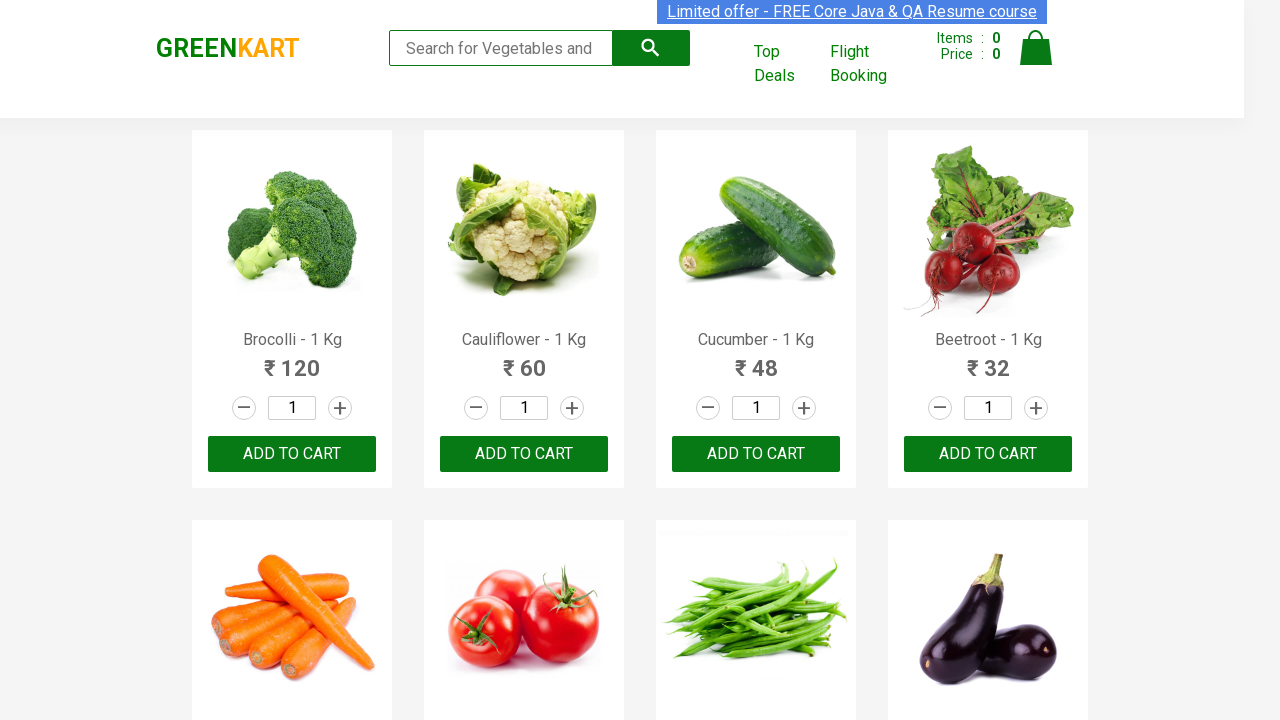

Clicked 'ADD TO CART' button for Brocolli at (292, 454) on xpath=//div[@class='product-action']//button >> nth=0
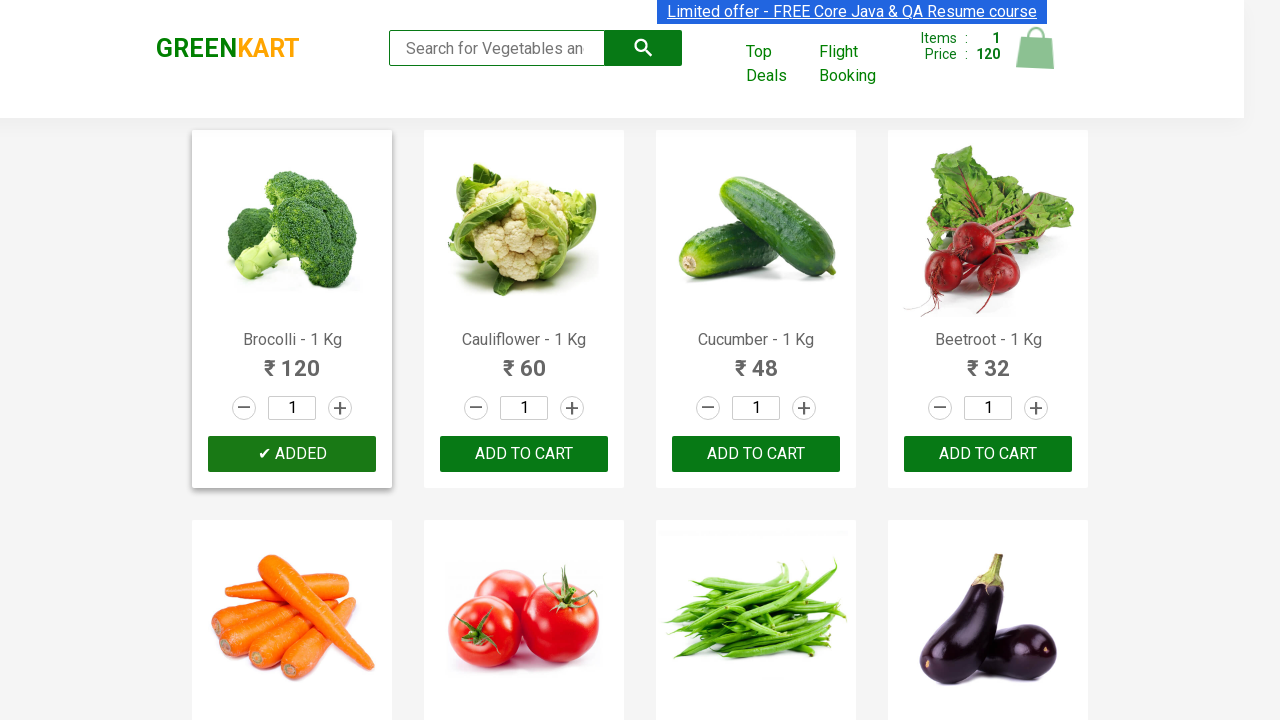

Clicked 'ADD TO CART' button for Cauliflower at (524, 454) on xpath=//div[@class='product-action']//button >> nth=1
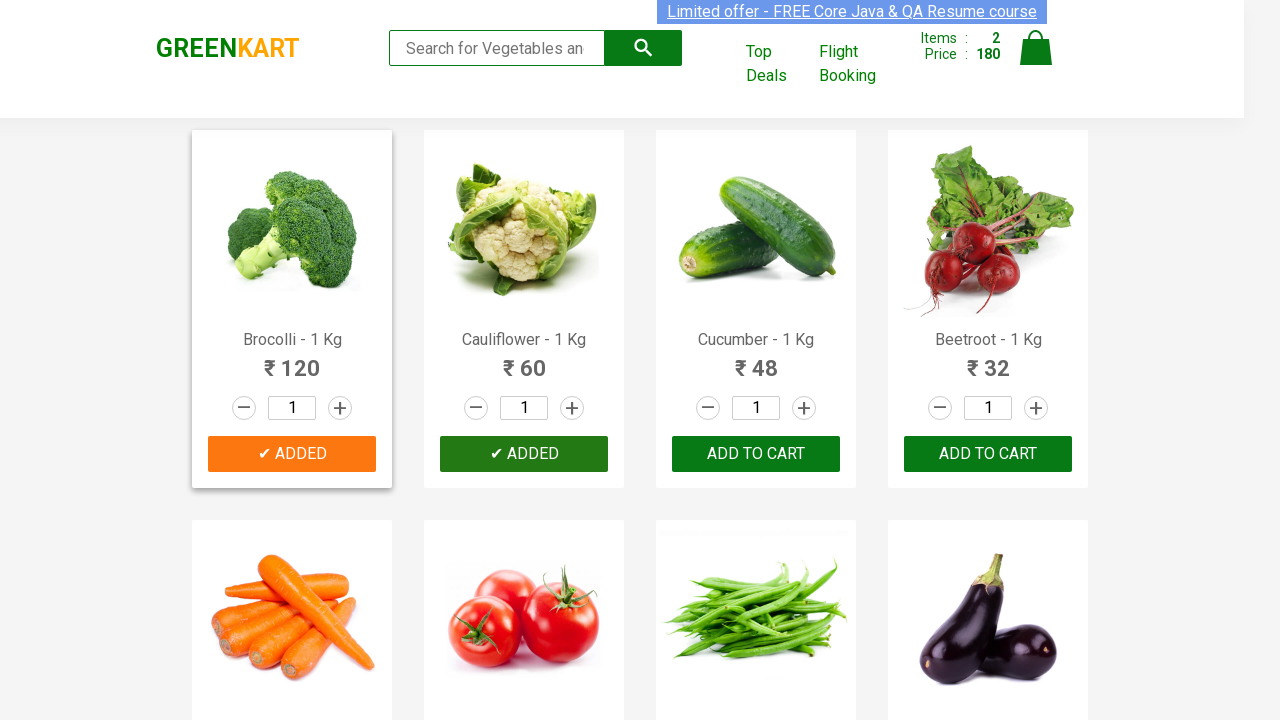

Clicked 'ADD TO CART' button for Beetroot at (988, 454) on xpath=//div[@class='product-action']//button >> nth=3
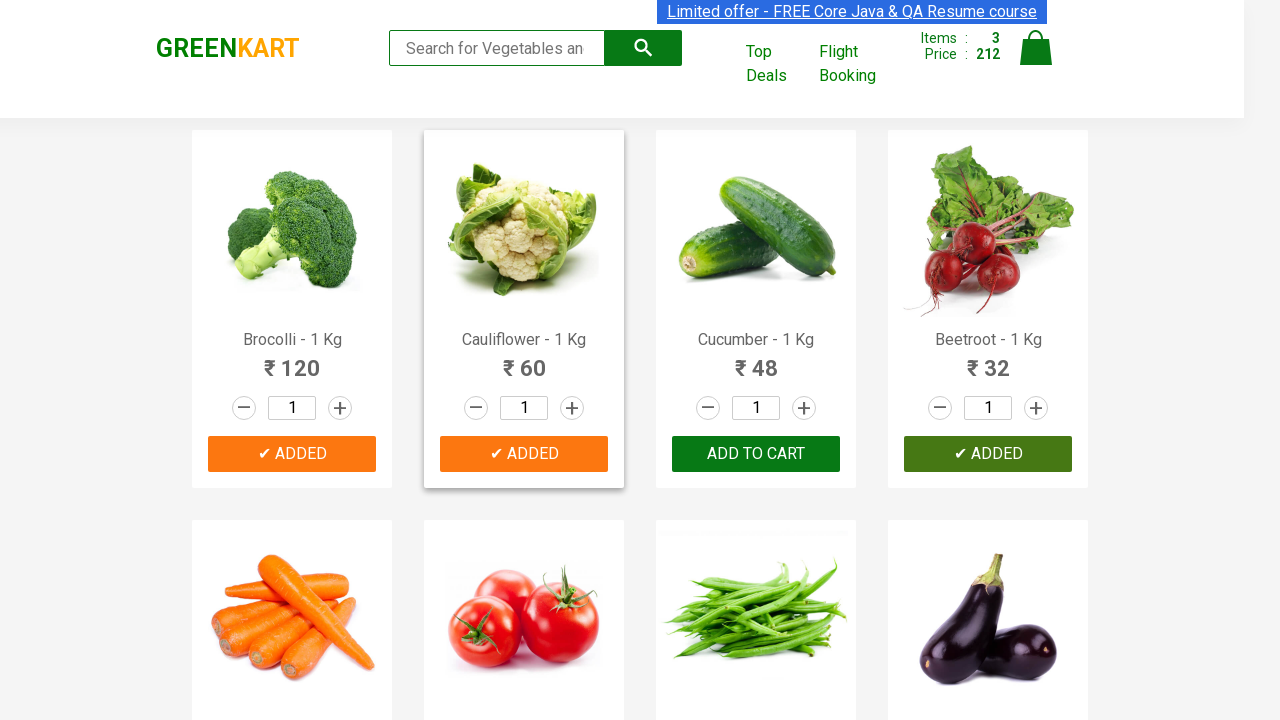

Clicked cart icon to view shopping cart at (1036, 48) on xpath=//a[@class='cart-icon']/img
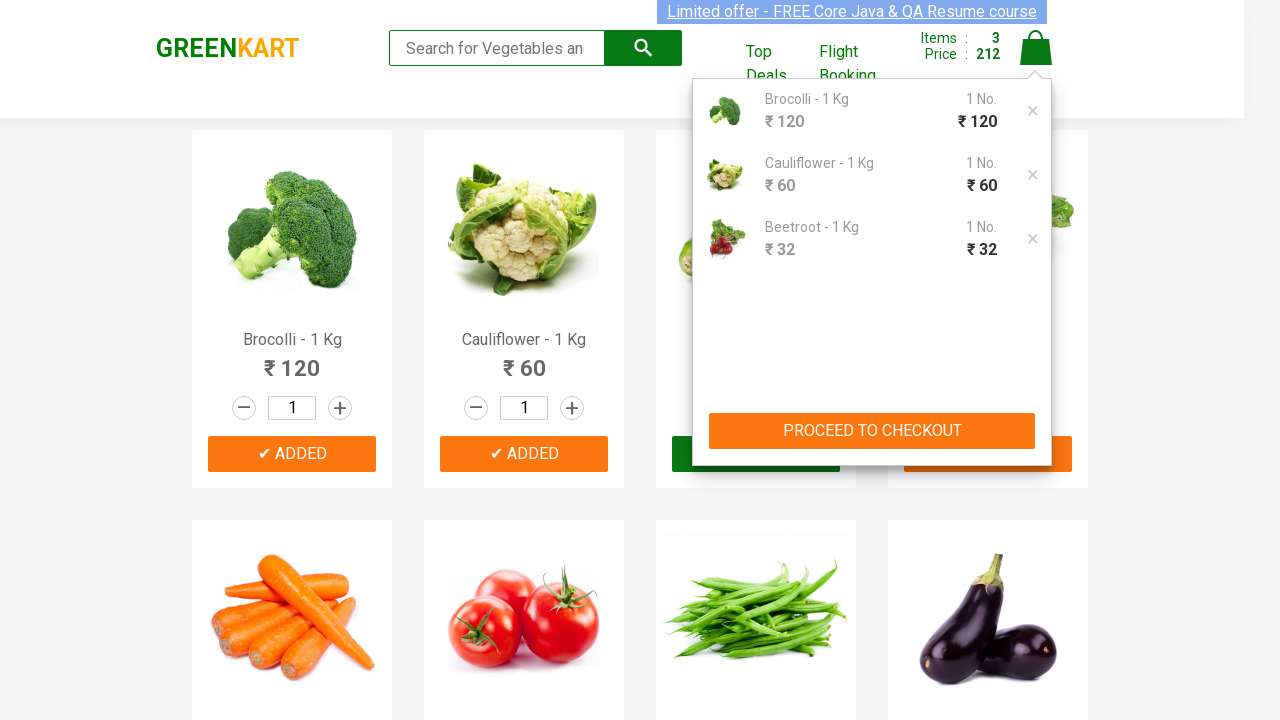

Clicked 'PROCEED TO CHECKOUT' button at (872, 431) on xpath=//button[contains(text(),'PROCEED TO CHECKOUT')]
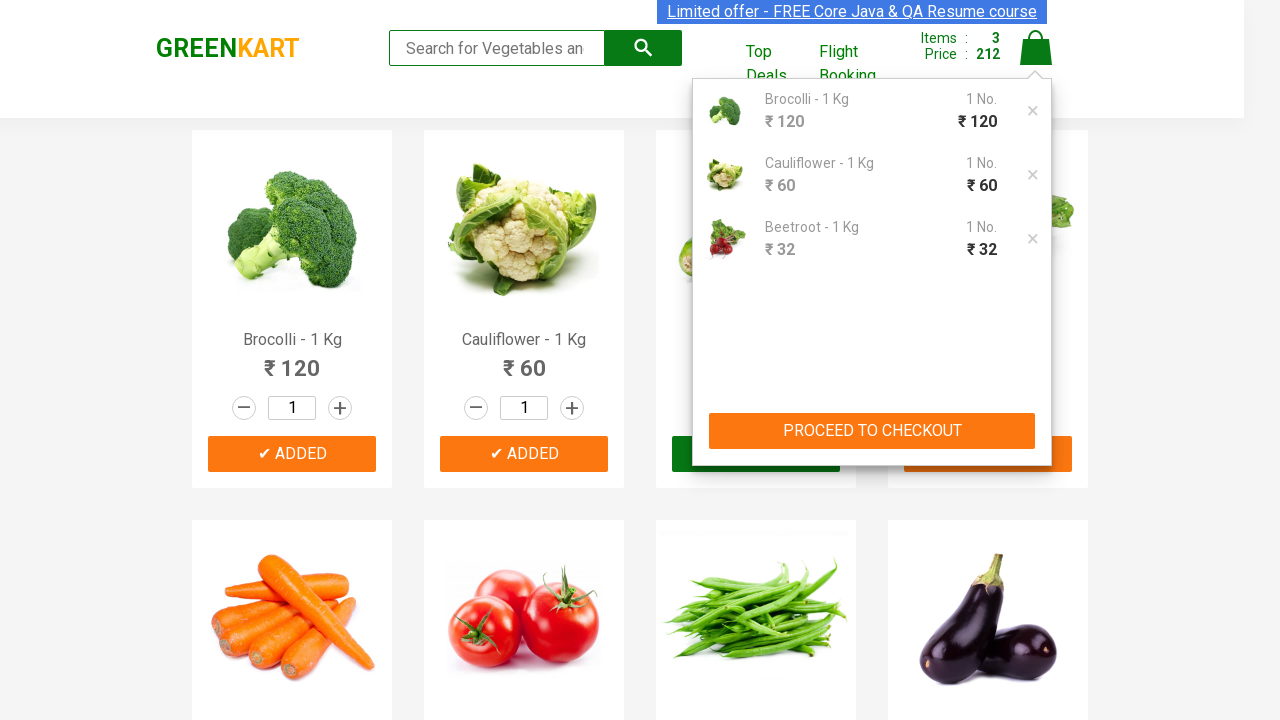

Promo code input field loaded
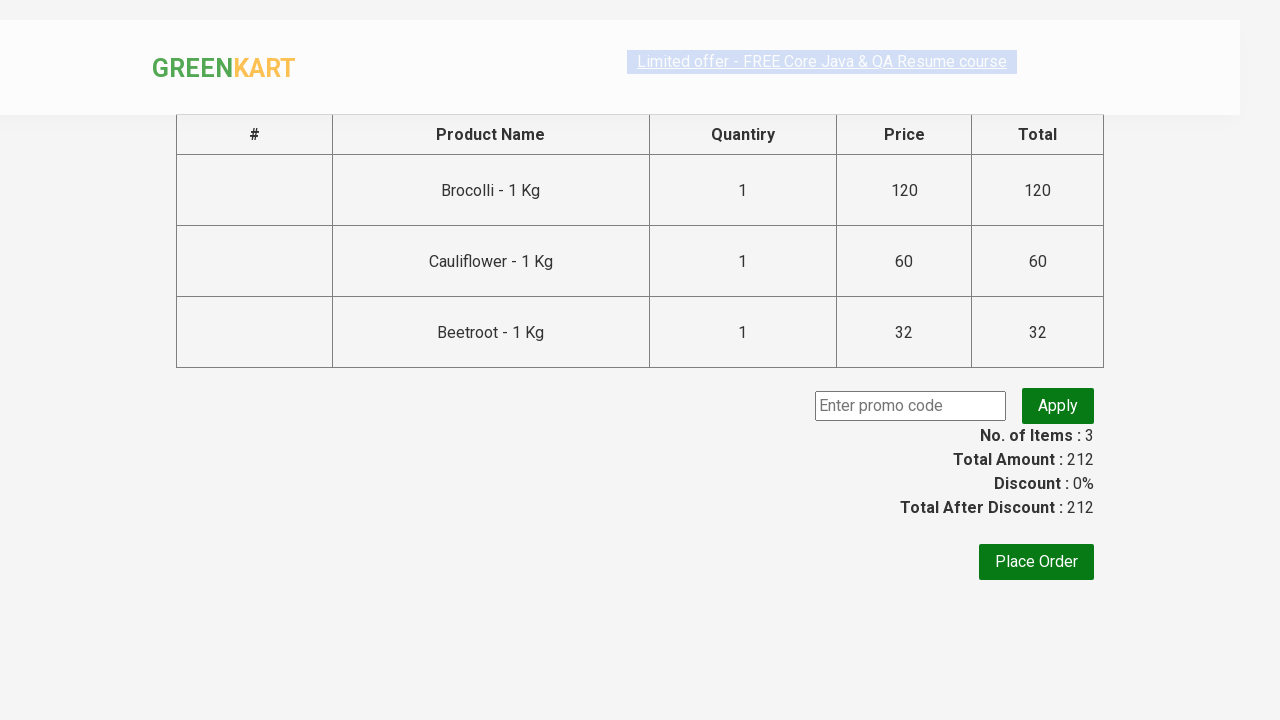

Entered promo code 'rahulshettycademy' on input.promoCode
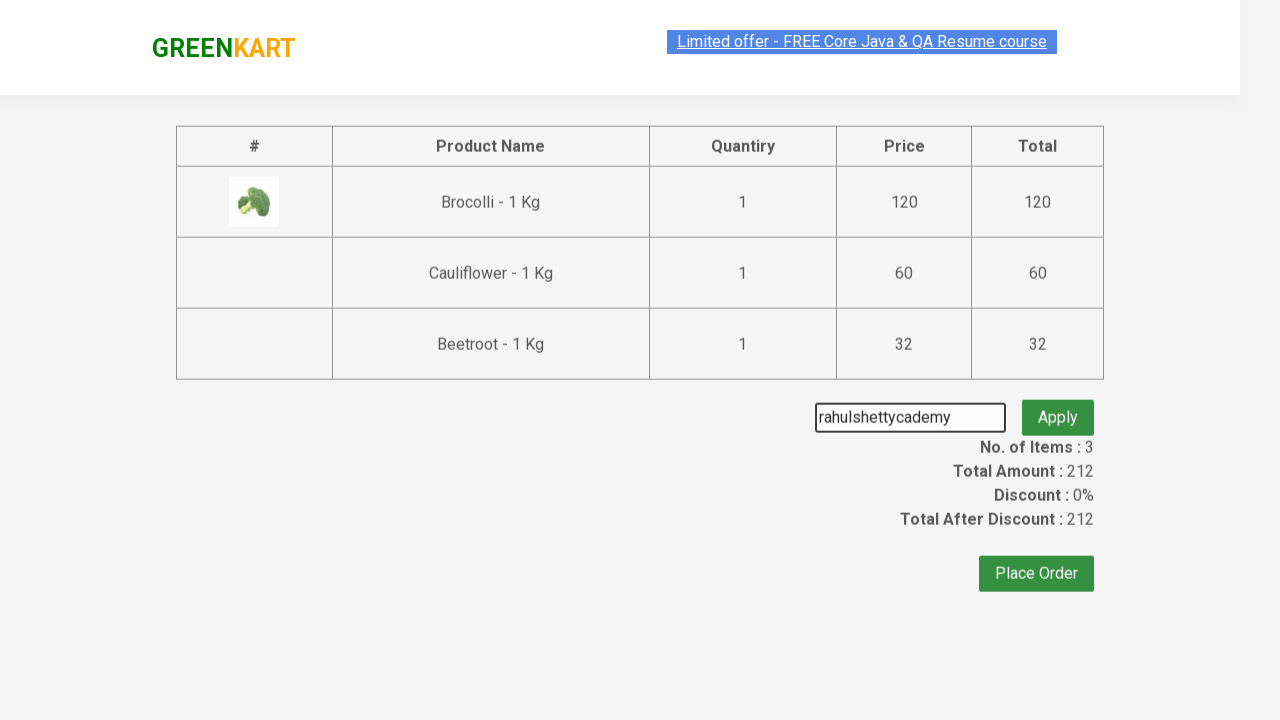

Clicked 'Apply' button to apply promo code at (1058, 406) on .promoBtn
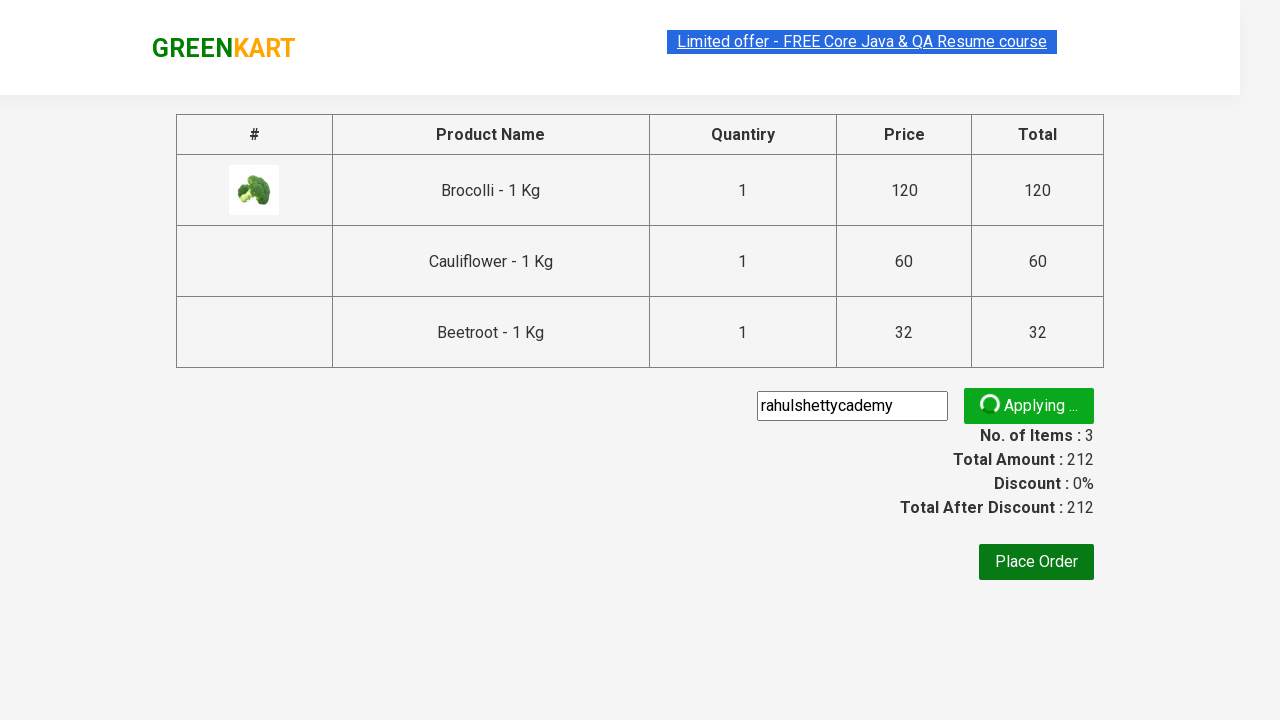

Promo code application message appeared
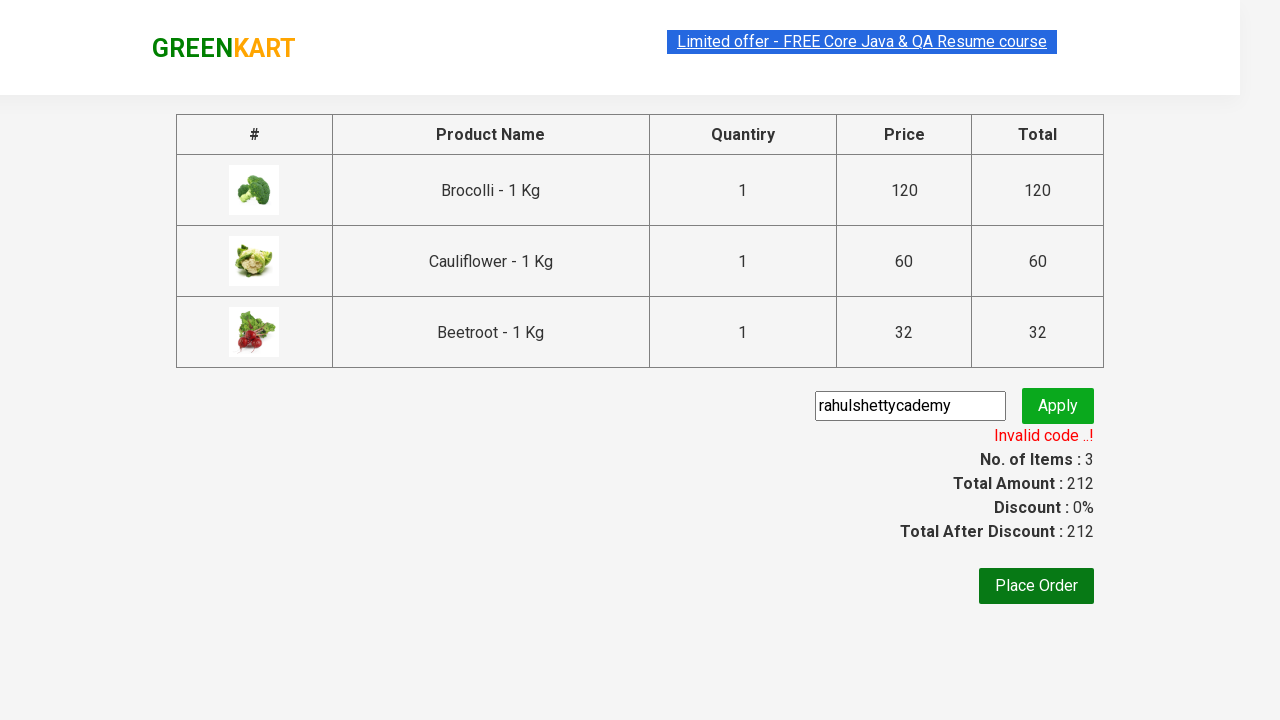

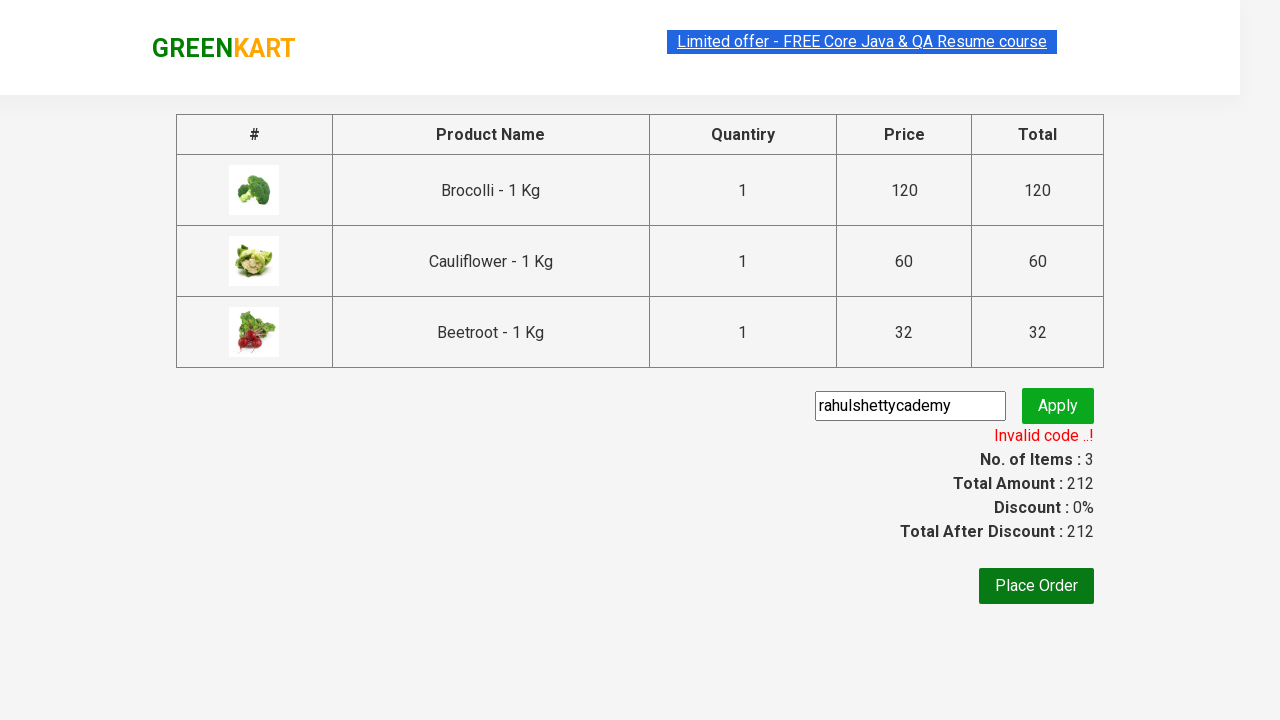